Tests that edits are saved when the input field loses focus (blur event)

Starting URL: https://demo.playwright.dev/todomvc

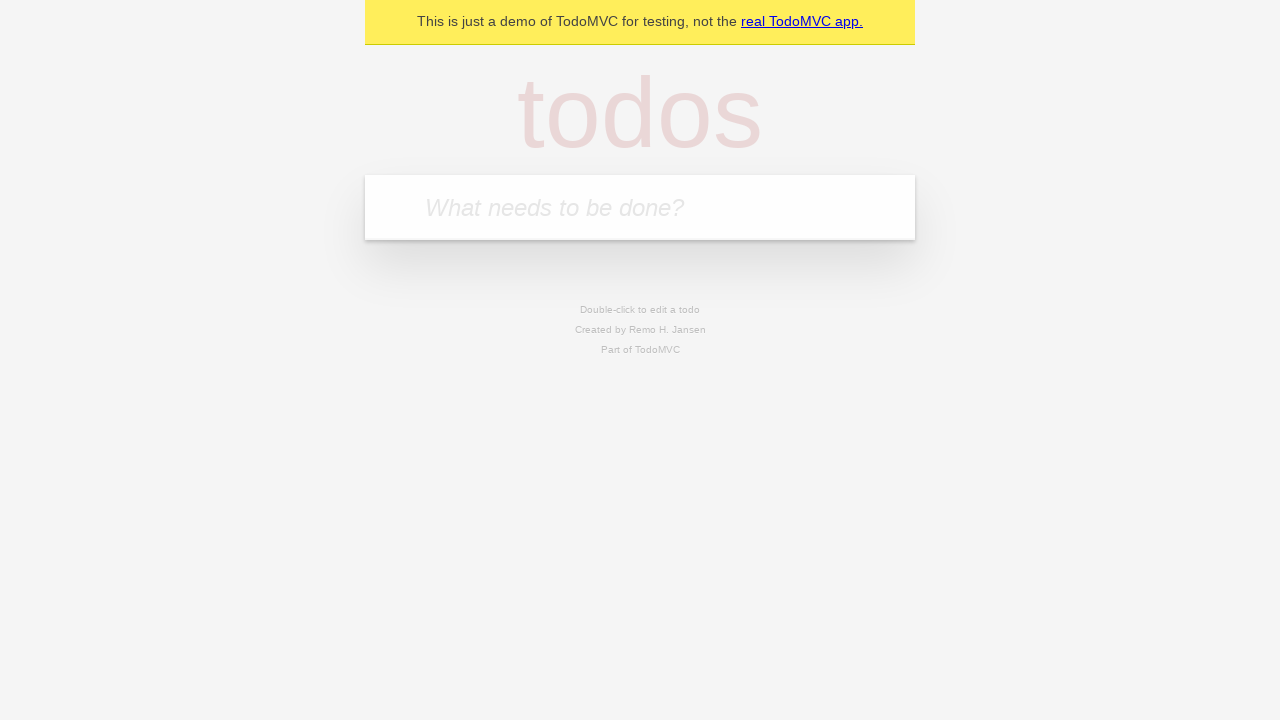

Filled new todo input with 'buy some cheese' on .new-todo
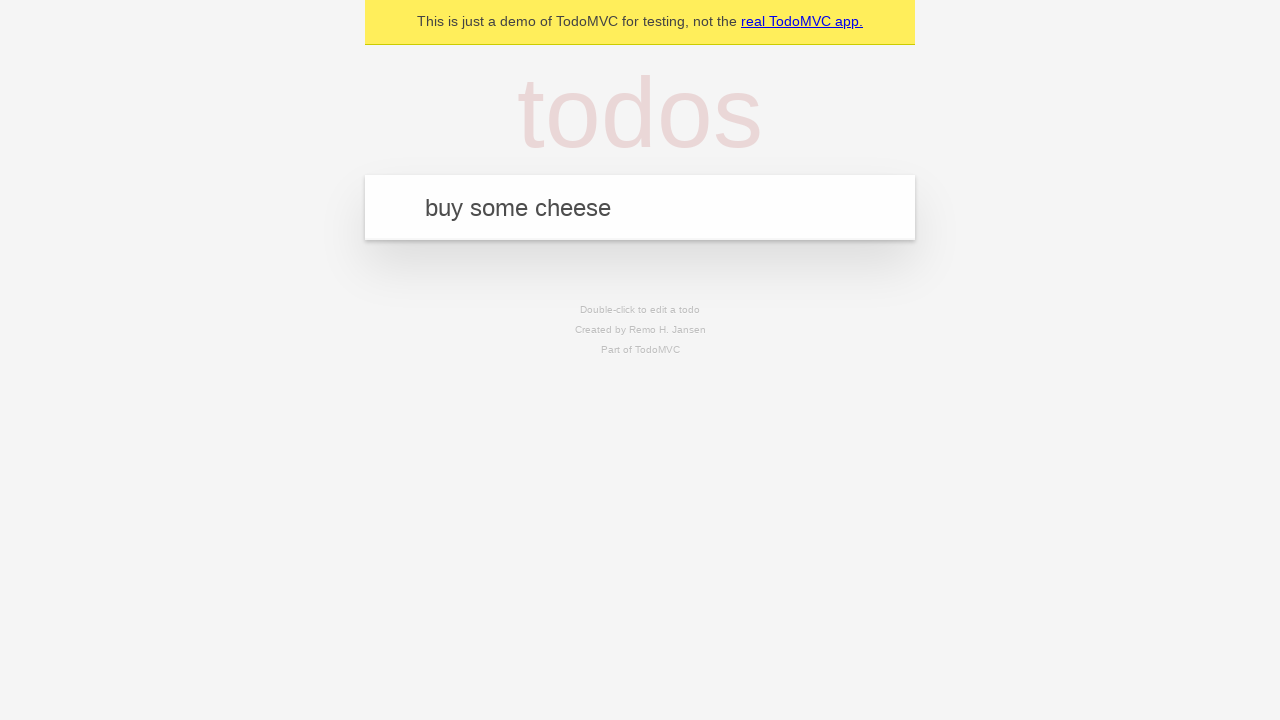

Pressed Enter to create first todo on .new-todo
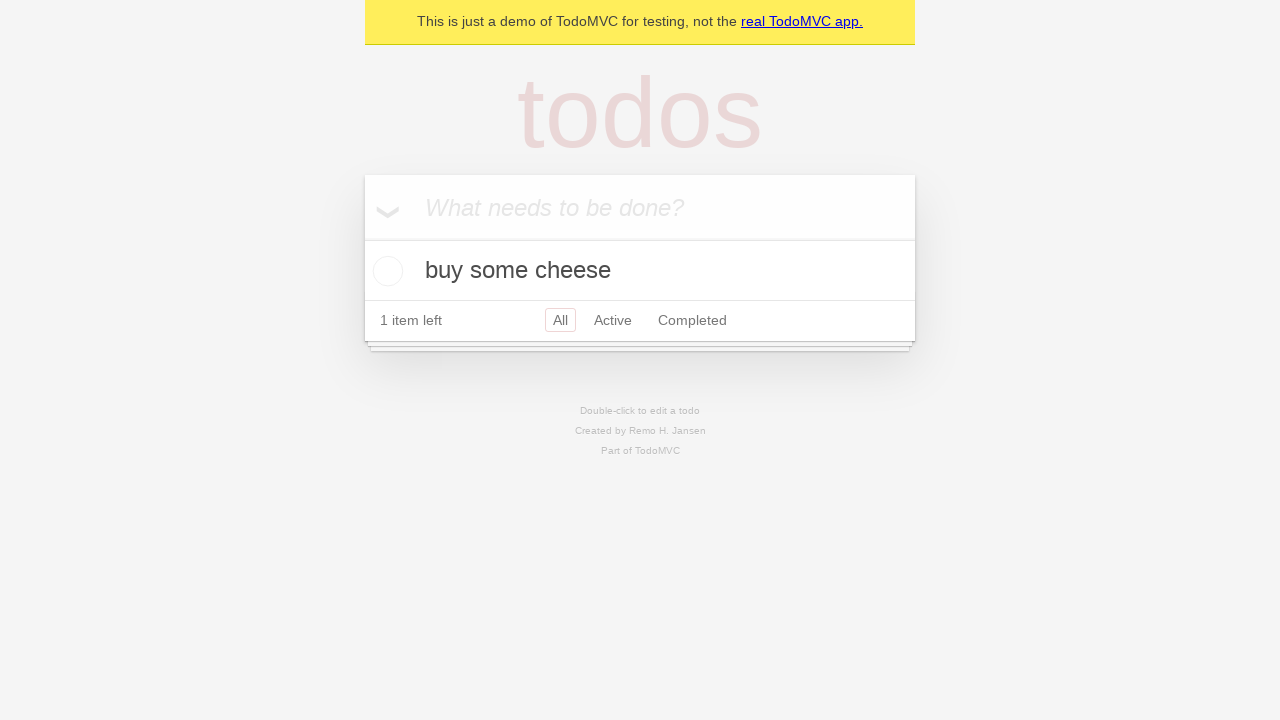

Filled new todo input with 'feed the cat' on .new-todo
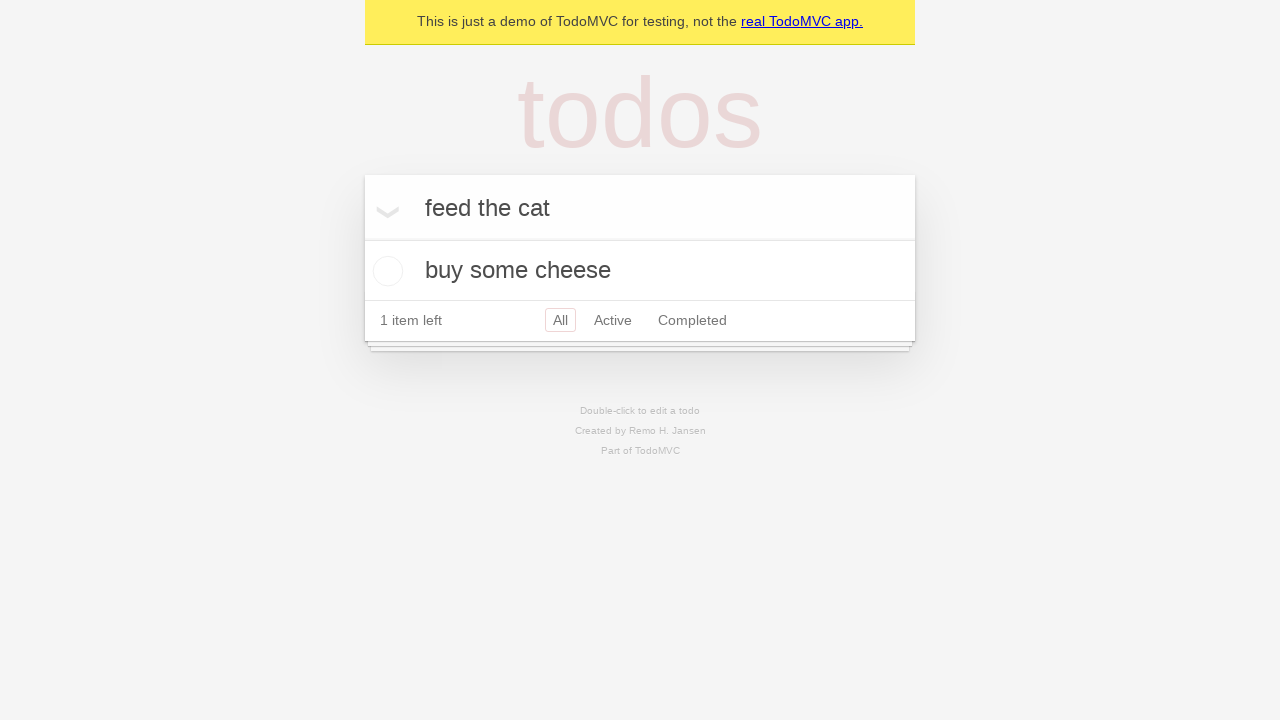

Pressed Enter to create second todo on .new-todo
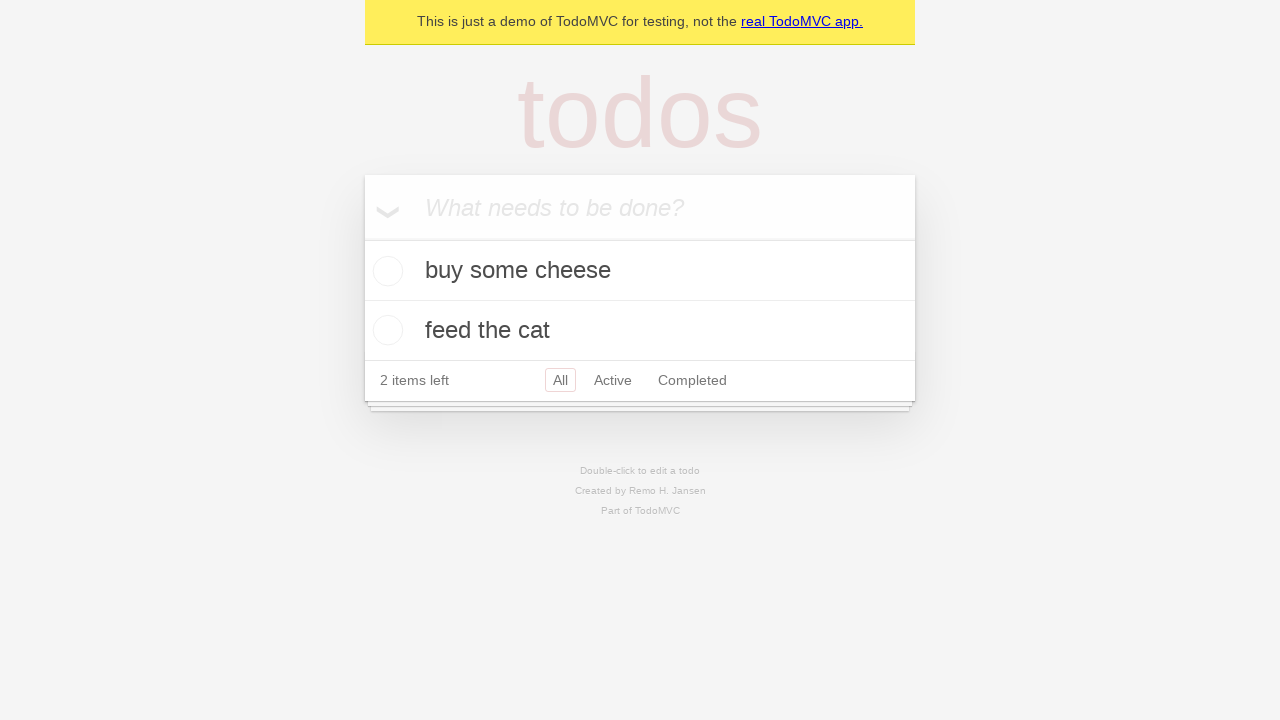

Filled new todo input with 'book a doctors appointment' on .new-todo
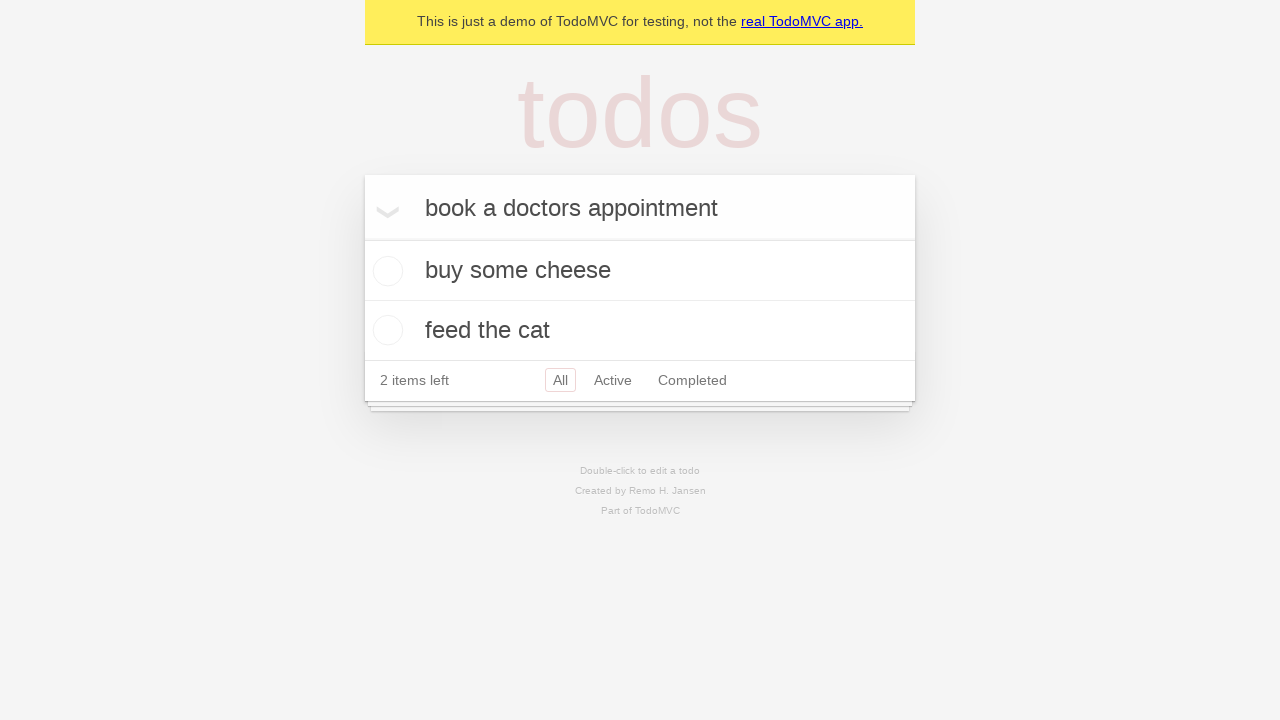

Pressed Enter to create third todo on .new-todo
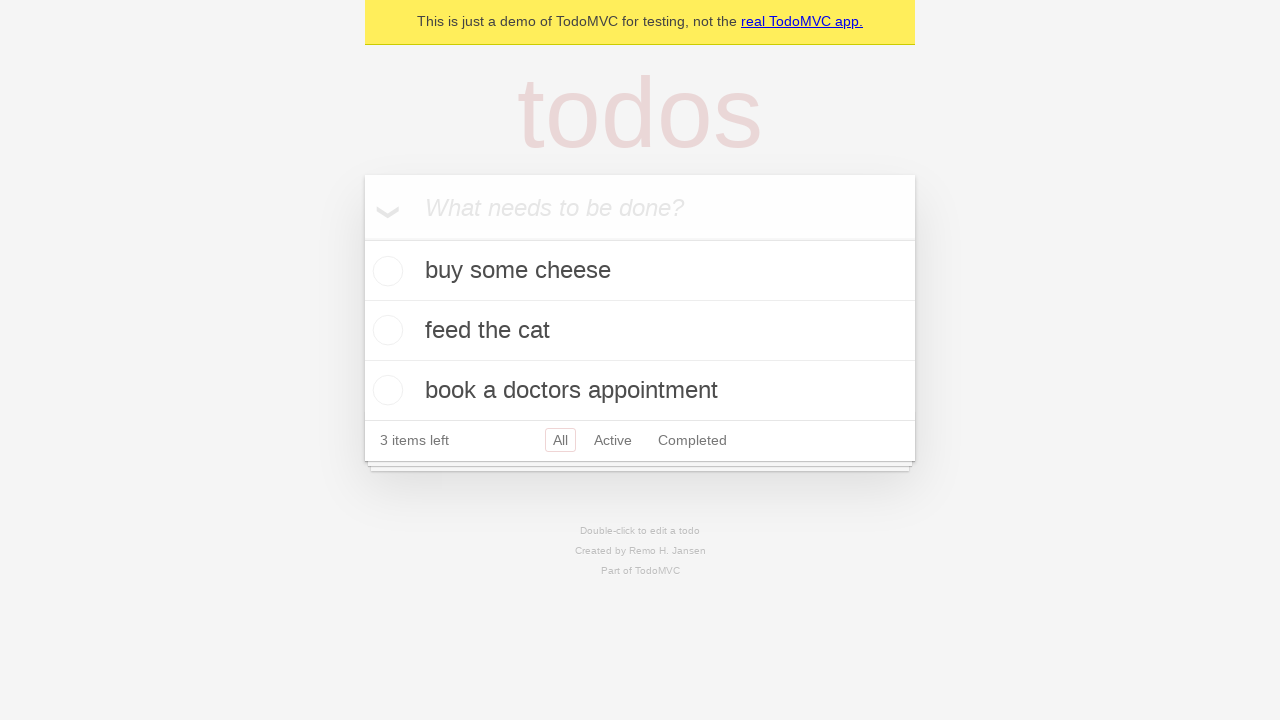

Waited for 3 todos to be created
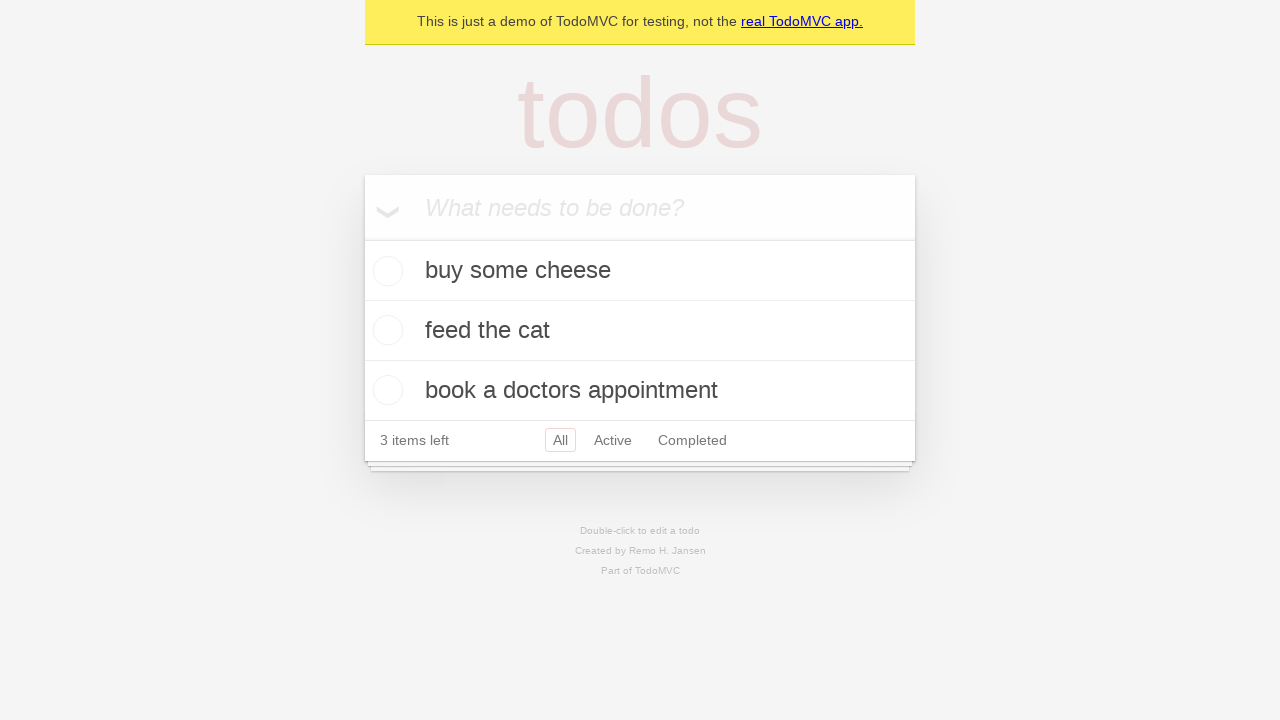

Double-clicked second todo to enter edit mode at (640, 331) on .todo-list li >> nth=1
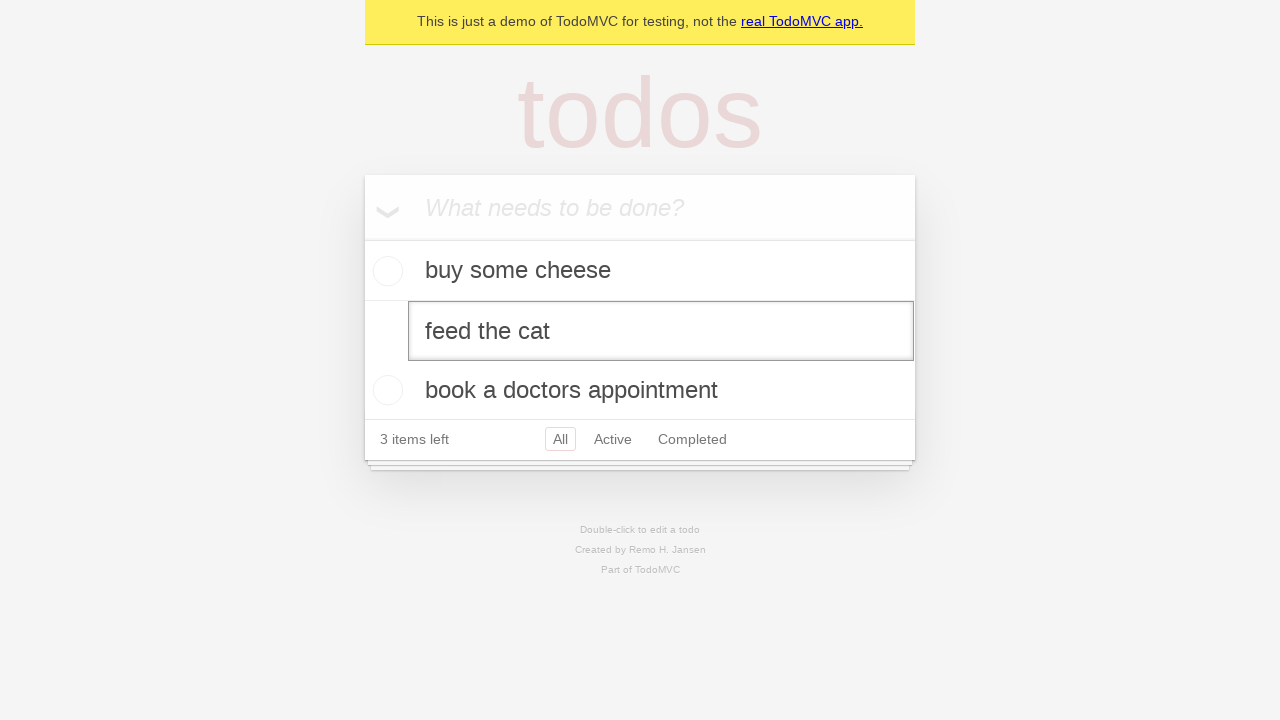

Filled edit field with new text 'buy some sausages' on .todo-list li >> nth=1 >> .edit
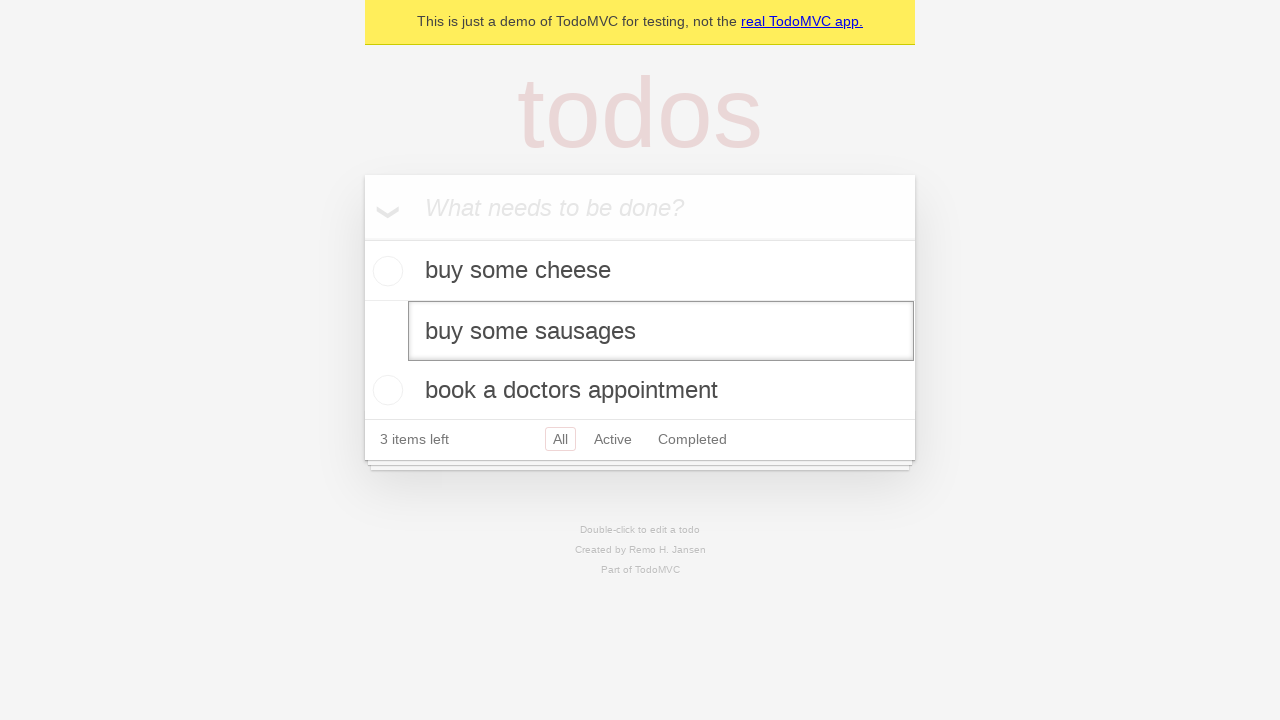

Dispatched blur event to save edited todo
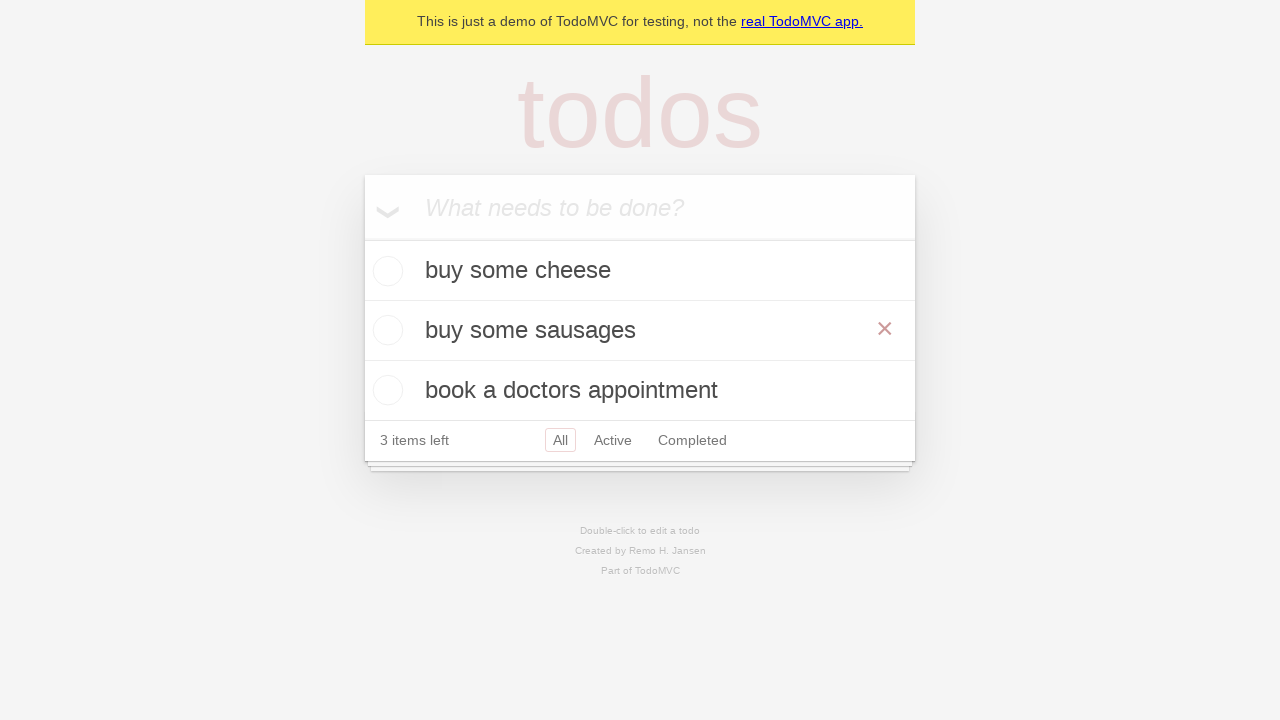

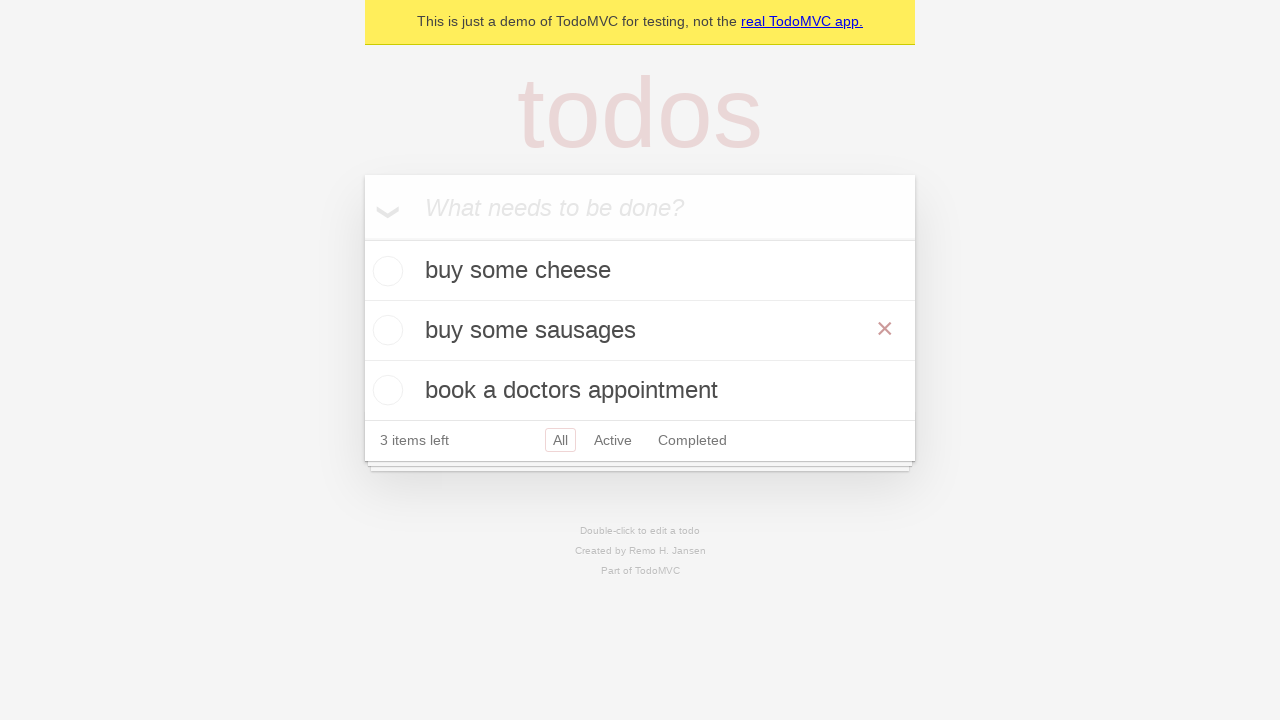